Tests JavaScript alert handling by triggering and interacting with different types of alerts including simple alerts, confirmation dialogs, and prompt dialogs

Starting URL: https://demoqa.com/alerts

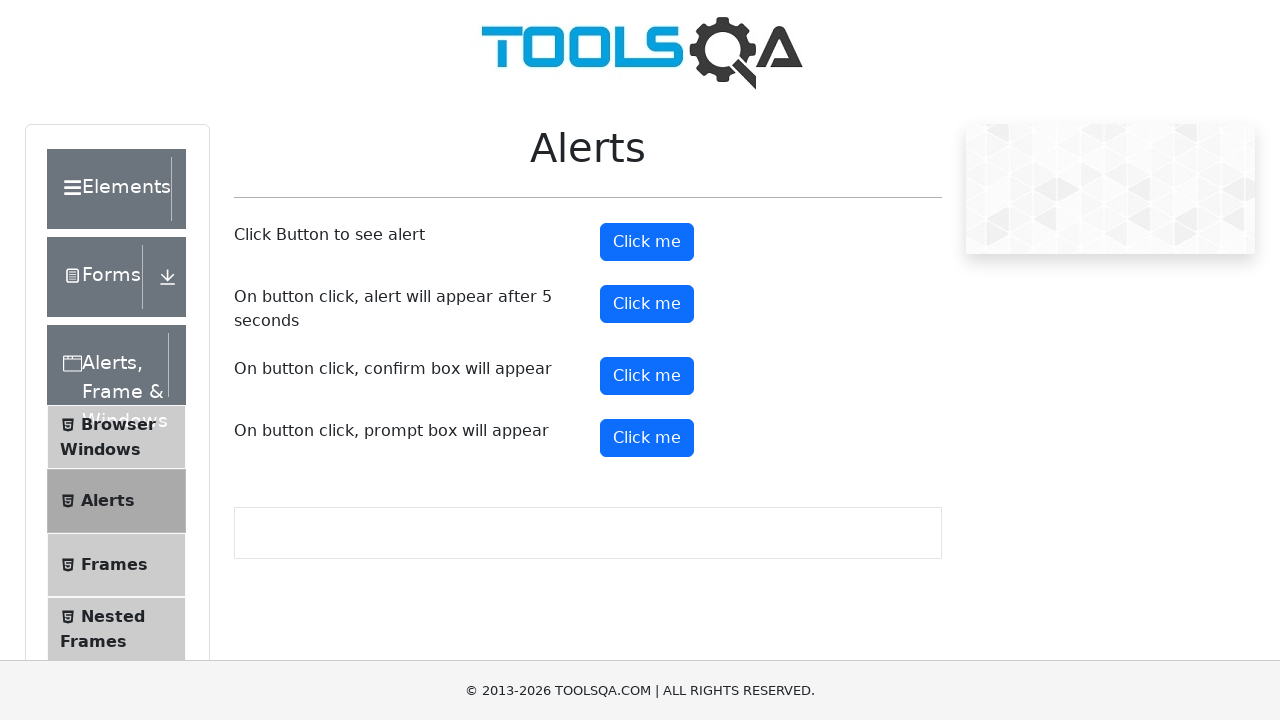

Clicked button to trigger simple alert at (647, 242) on #alertButton
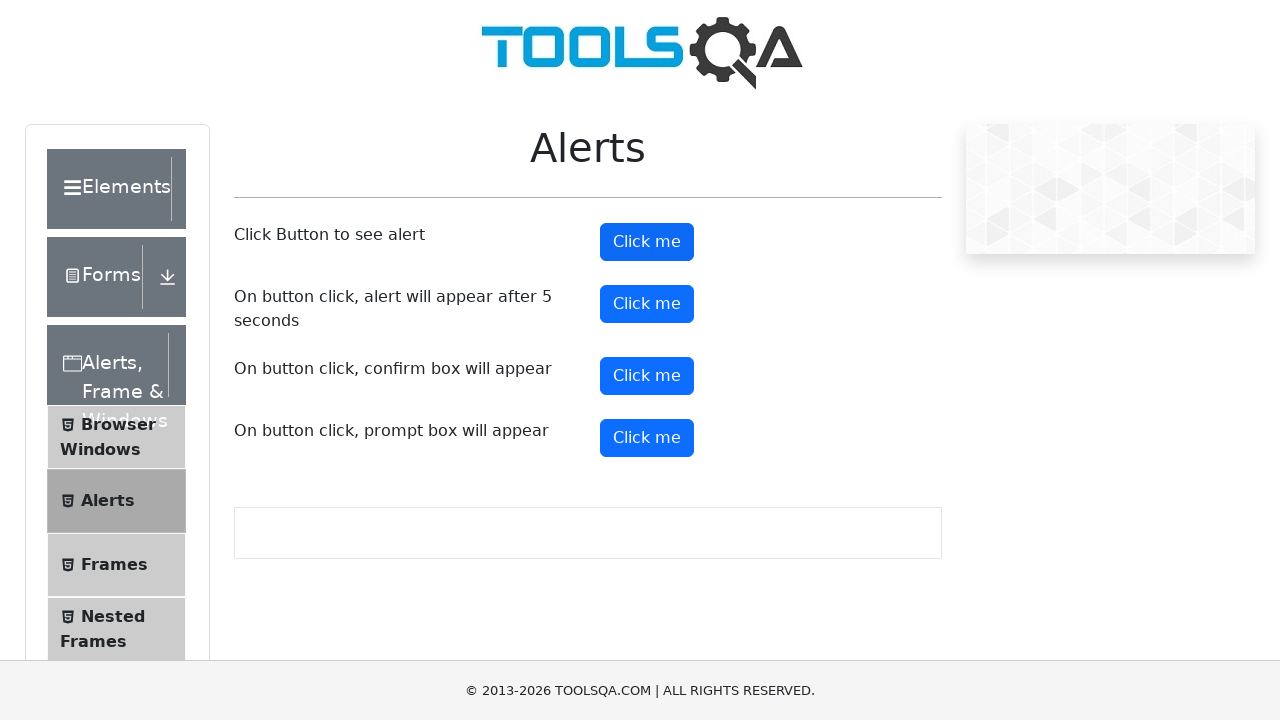

Set up handler to accept simple alert
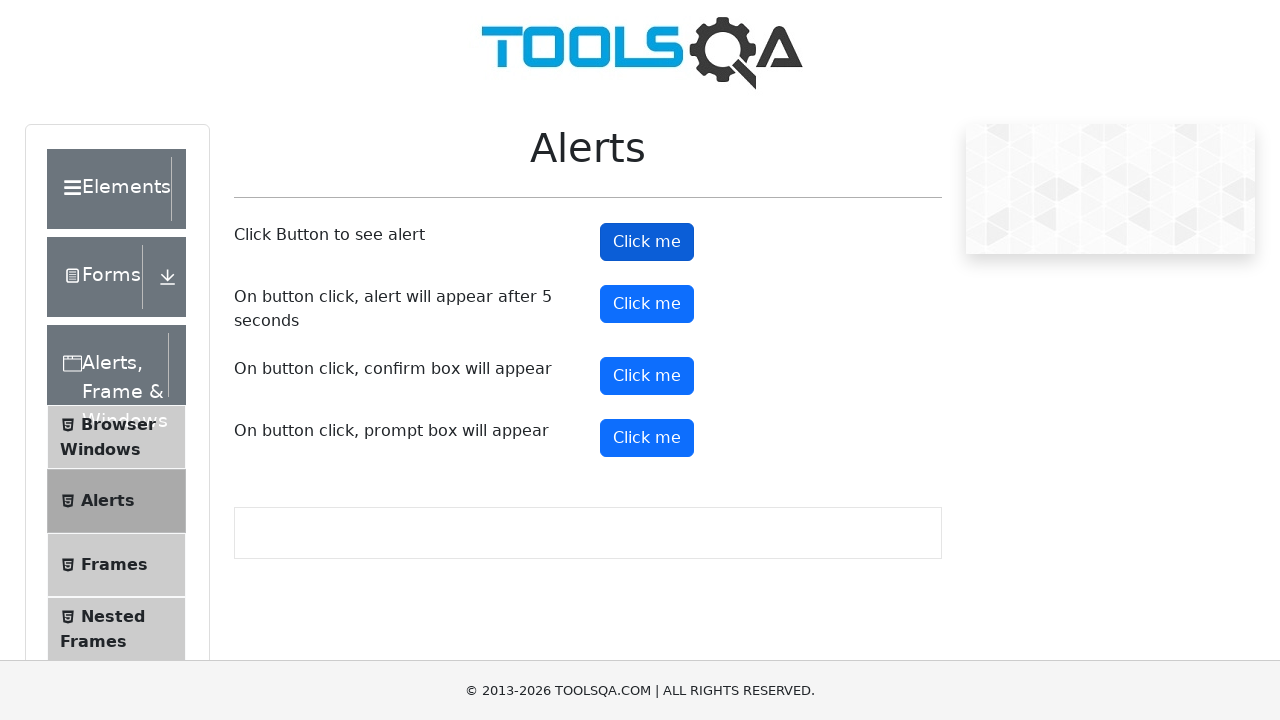

Clicked button to trigger confirmation dialog at (647, 376) on #confirmButton
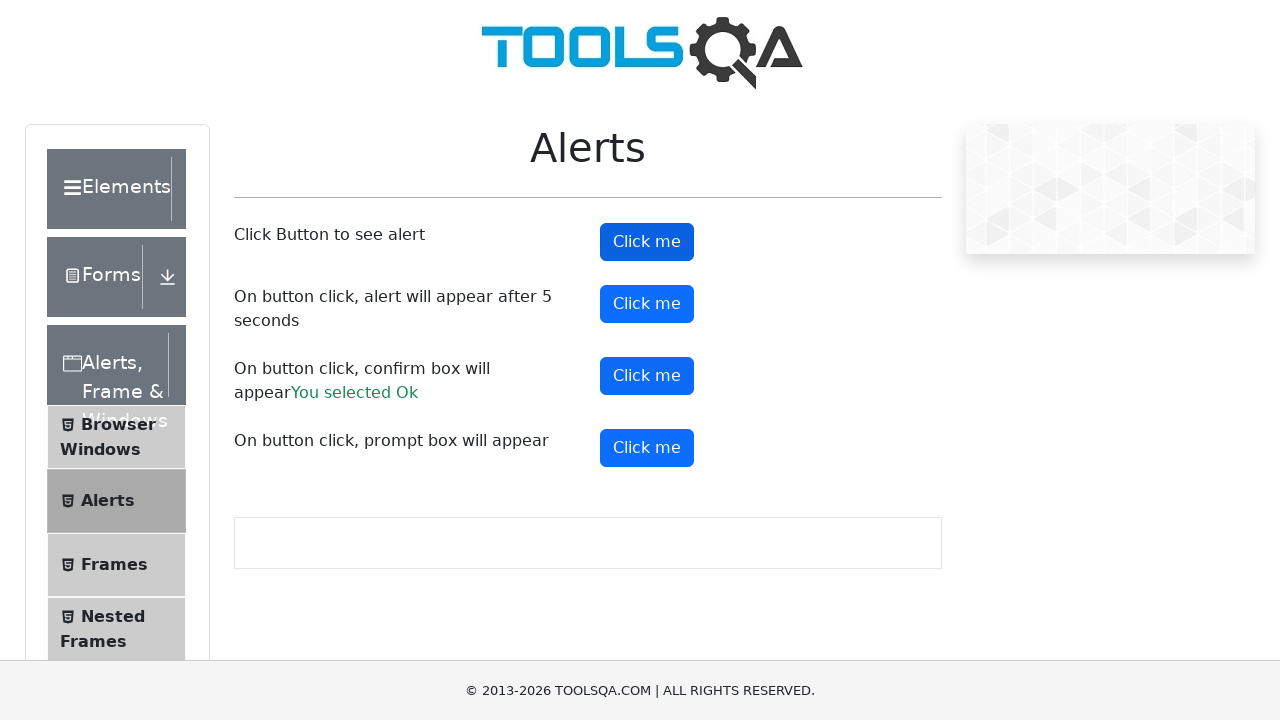

Set up handler to dismiss confirmation dialog
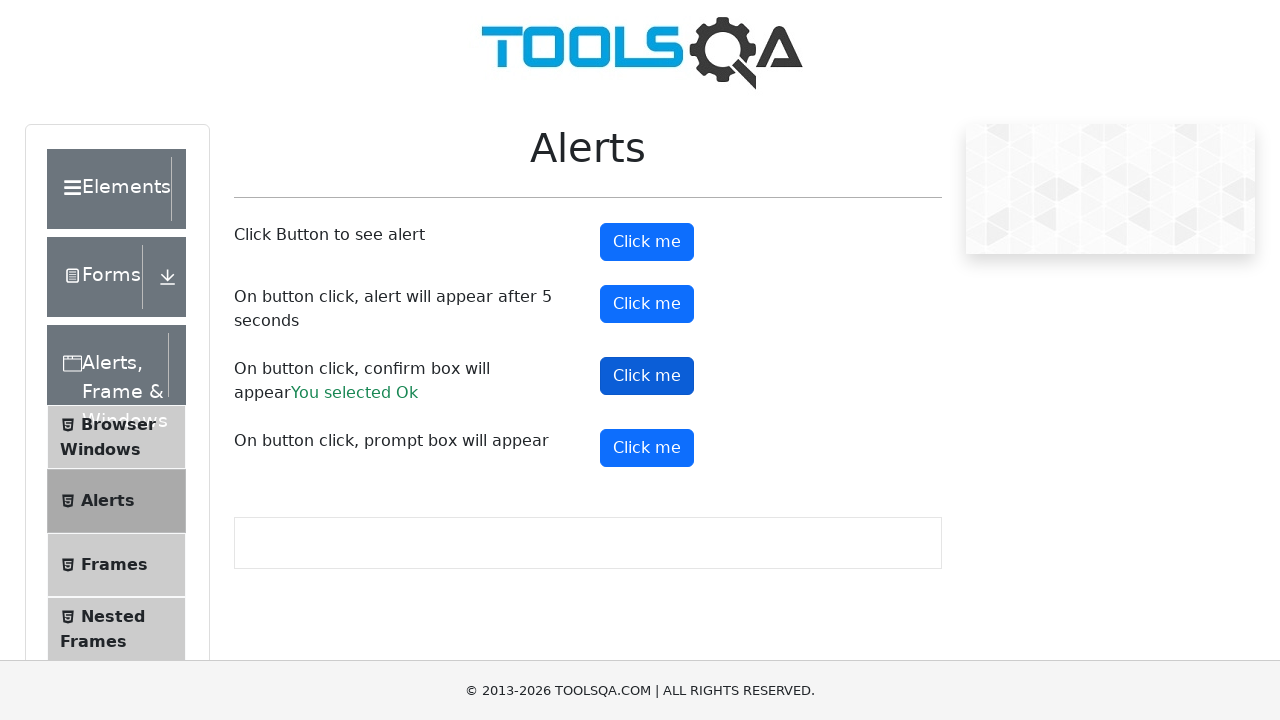

Clicked button to trigger prompt dialog at (647, 448) on #promtButton
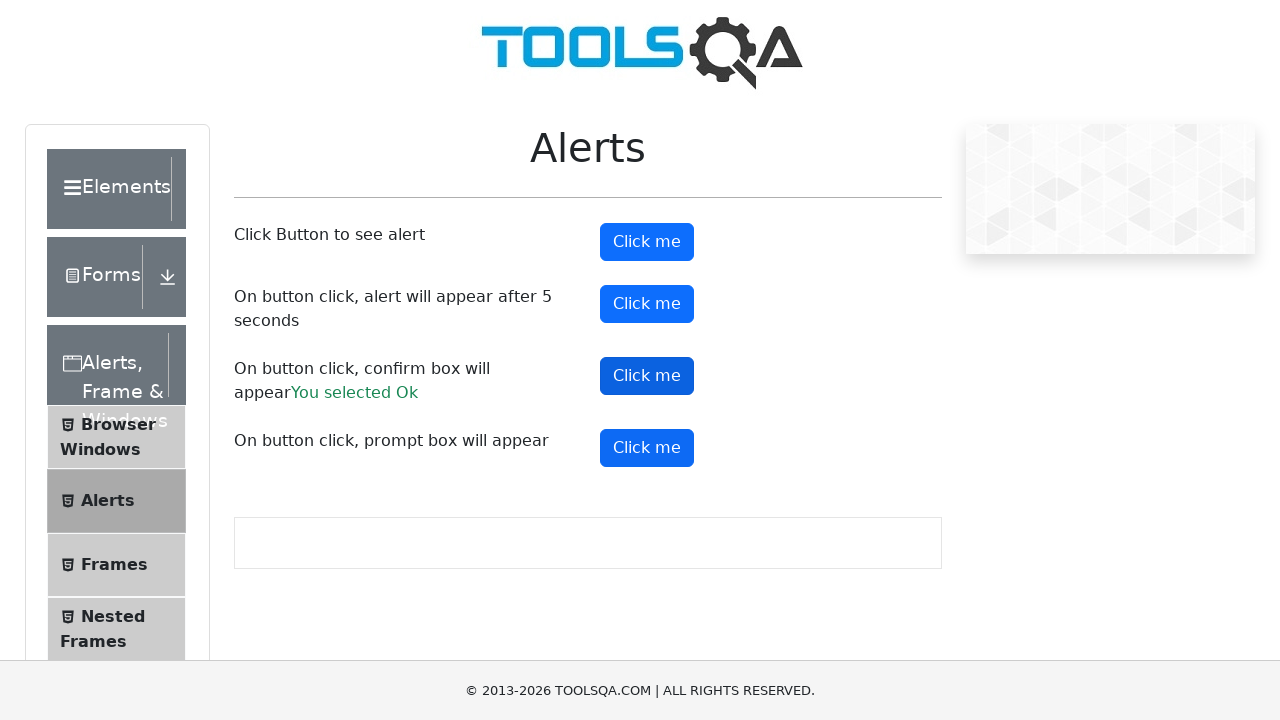

Set up handler to accept prompt dialog with text 'QSpiders'
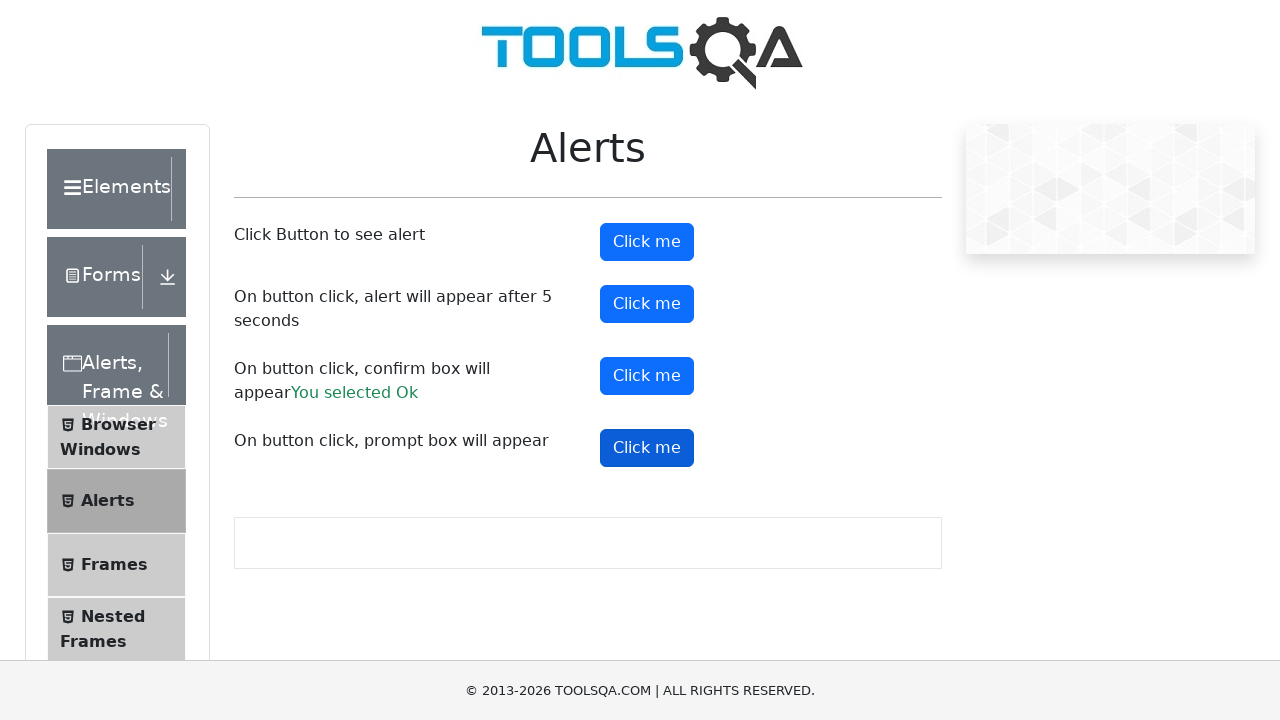

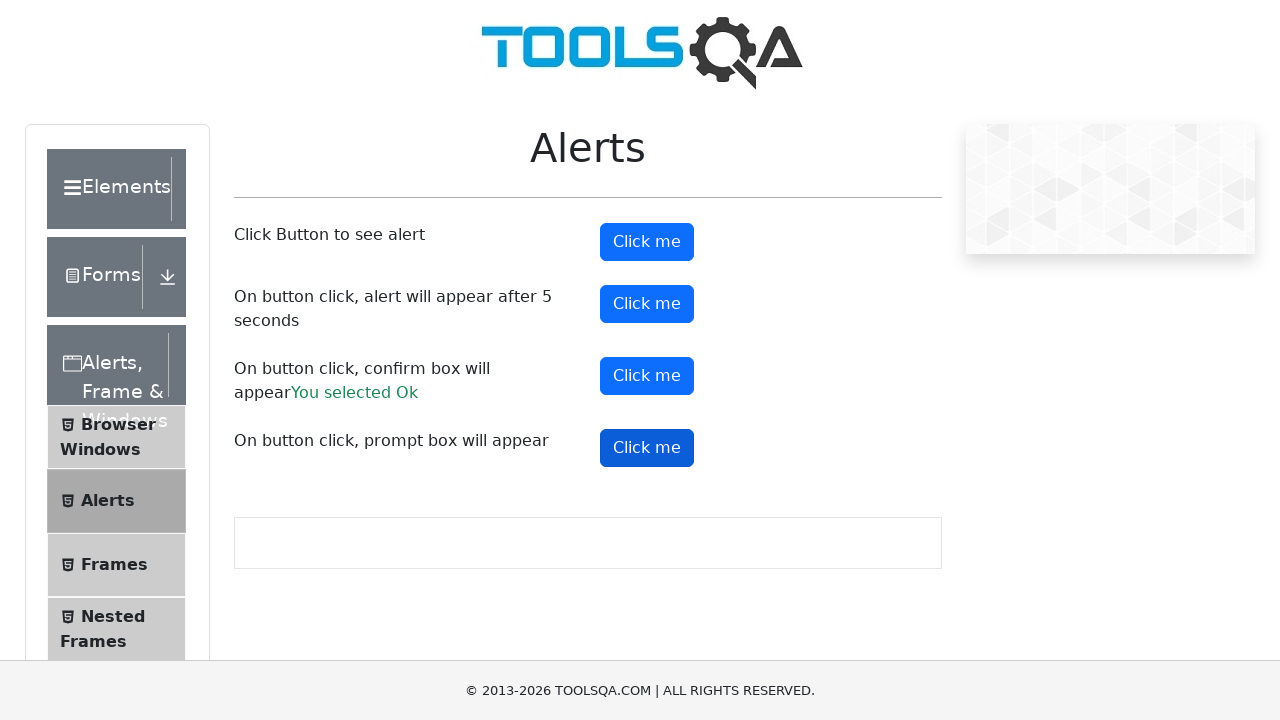